Tests table interaction by selecting checkboxes, clicking to add a new entry, filling in Contact, Country, and Company fields, then verifying success

Starting URL: https://savkk.github.io/selenium-practice/

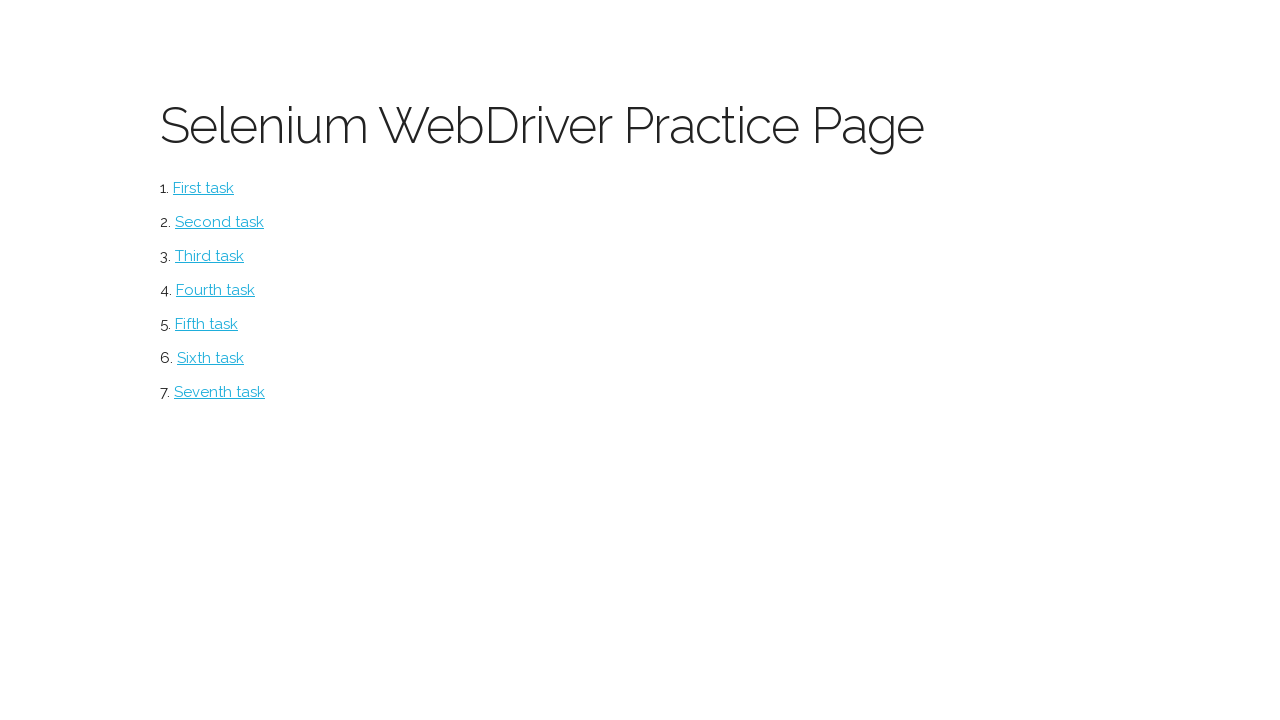

Clicked on table button at (220, 392) on #table
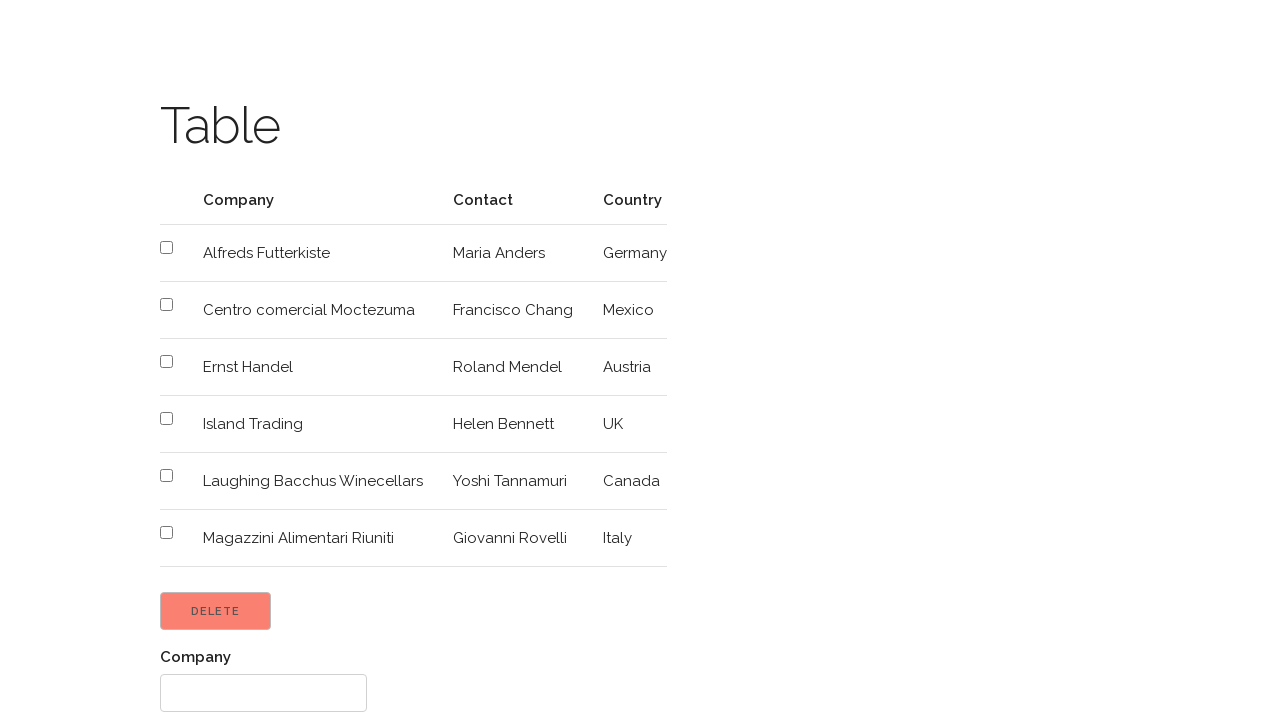

Selected checkbox in table row 2 at (166, 248) on xpath=//table//tr[2]//input
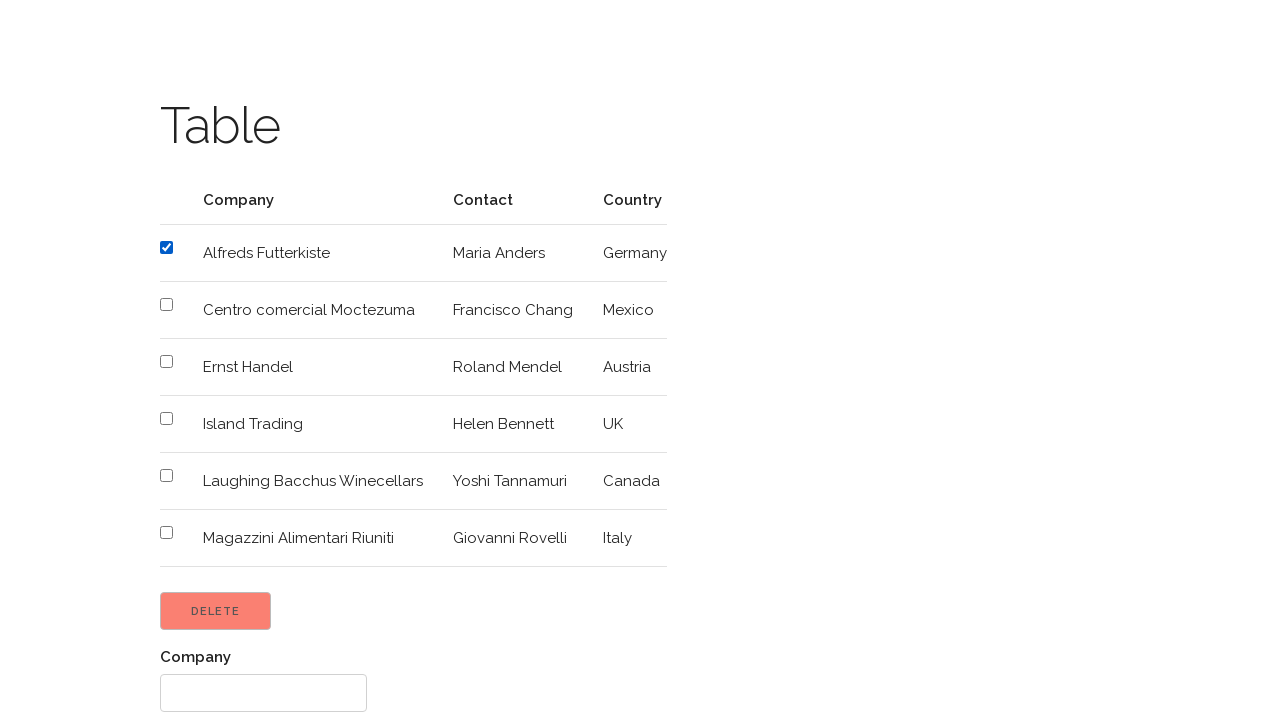

Selected checkbox in table row 3 at (166, 304) on xpath=//table//tr[3]//input
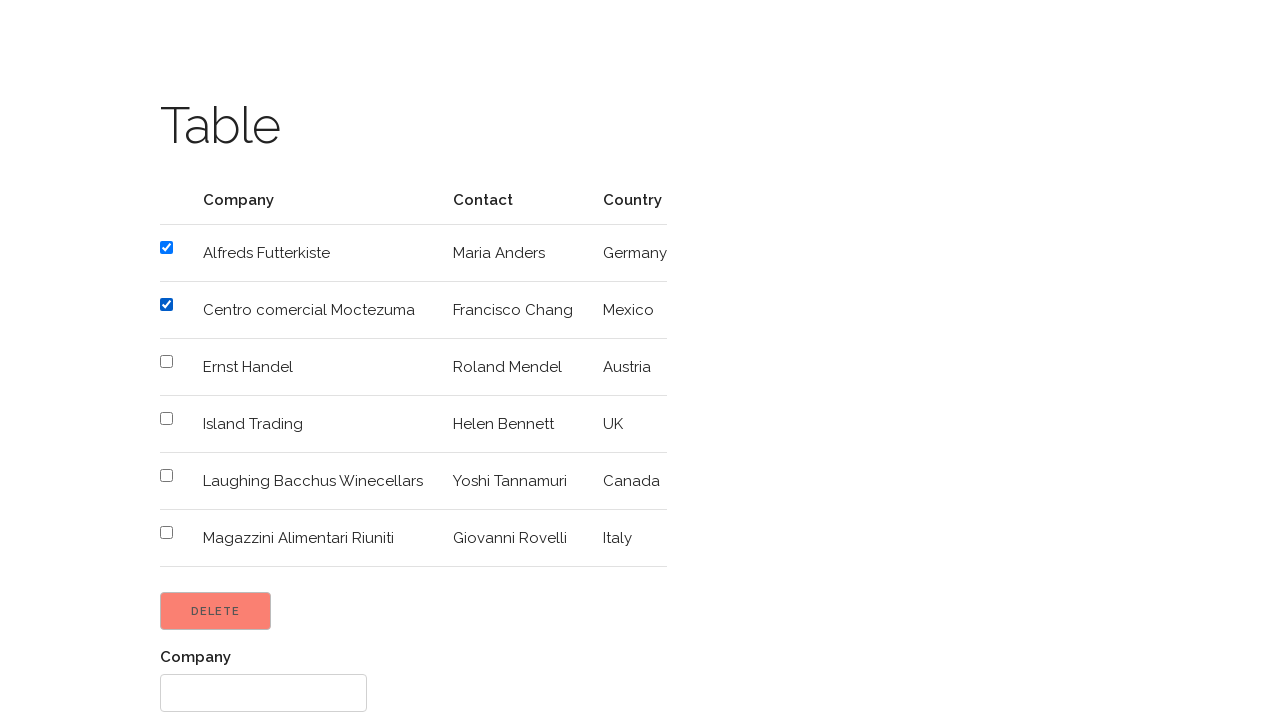

Clicked input button to add new entry at (216, 611) on xpath=//table/following-sibling::input[1]
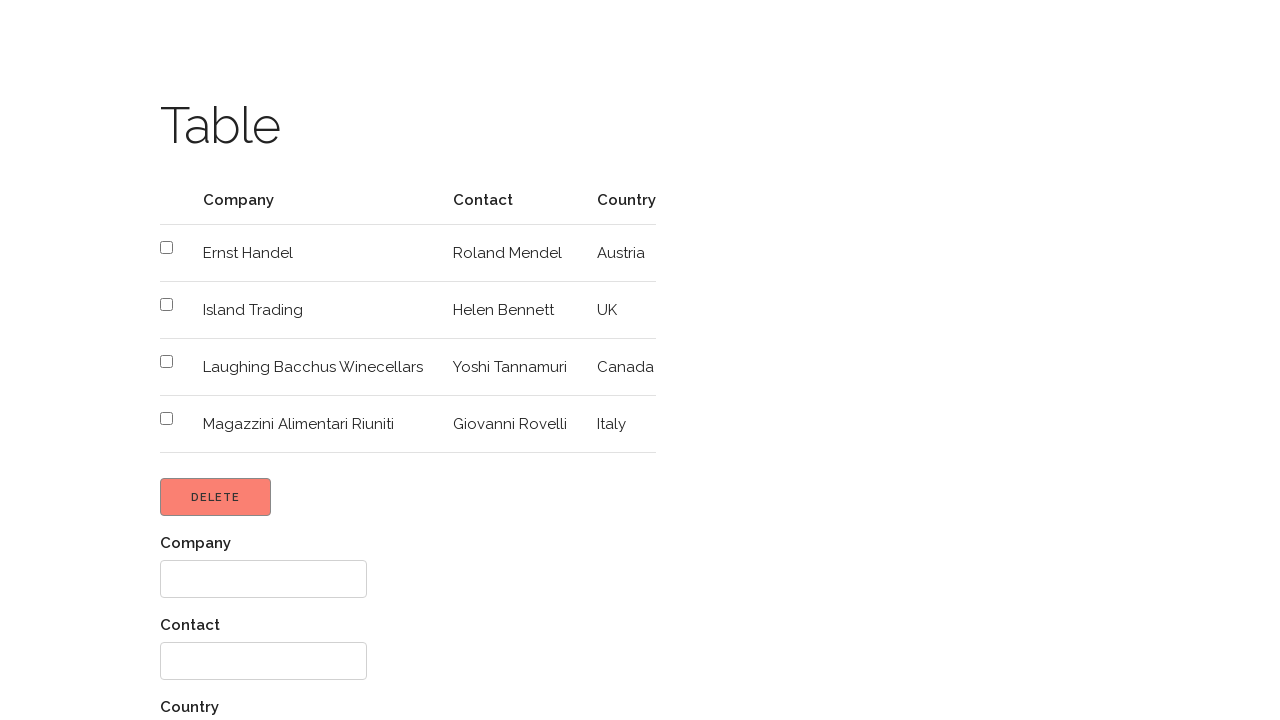

Filled Contact field with '123456' on //label[.='Contact']/following::input
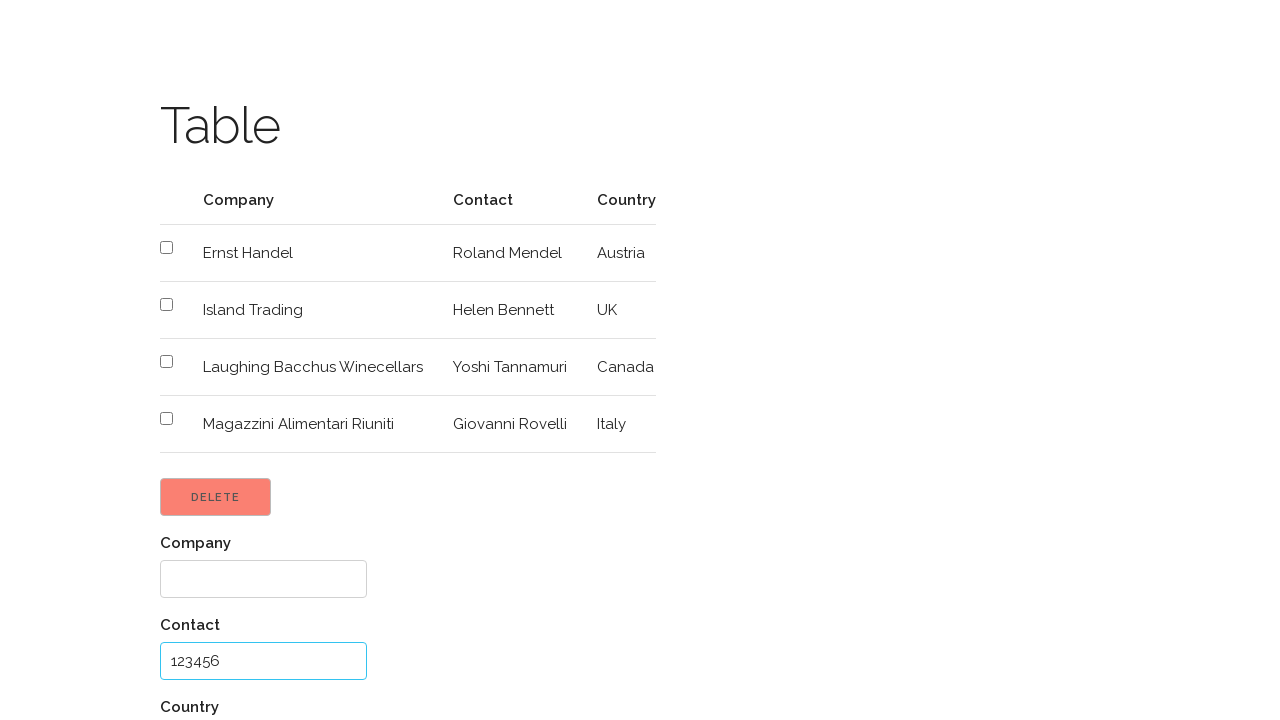

Filled Country field with 'Россия' on //label[.='Country']/following::input
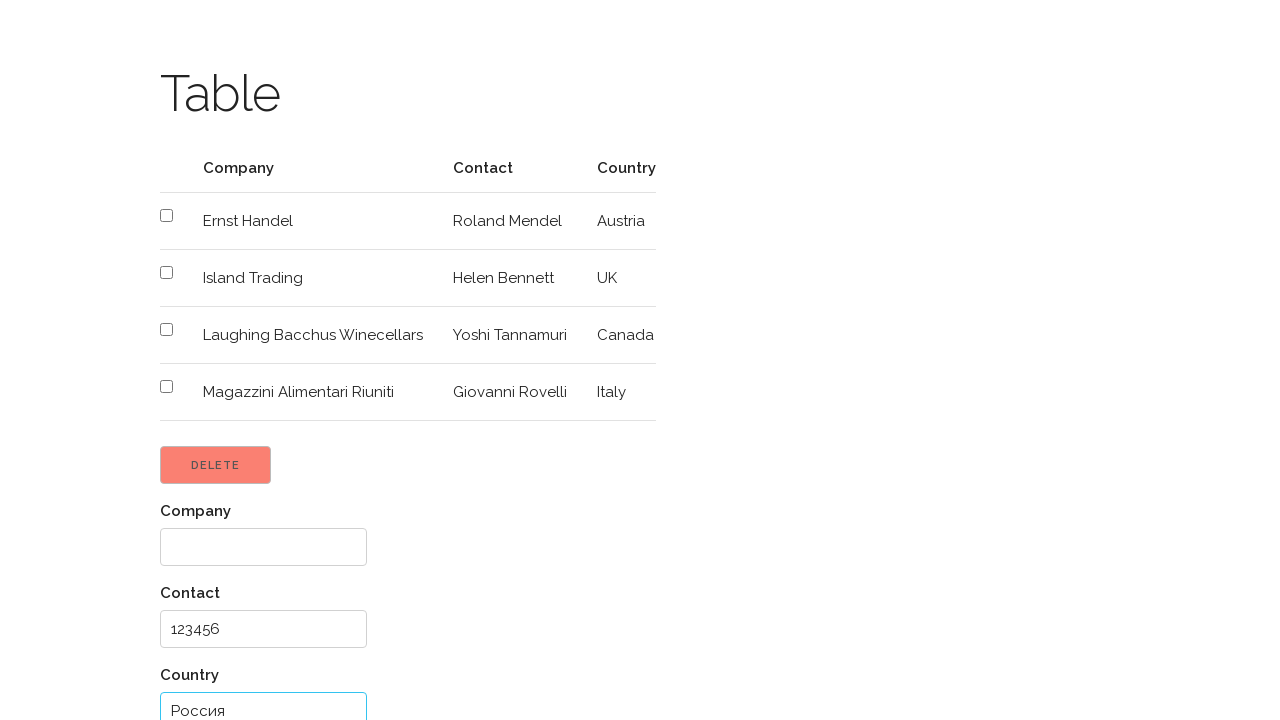

Filled Company field with 'Ромашка' on //label[.='Company']/following::input
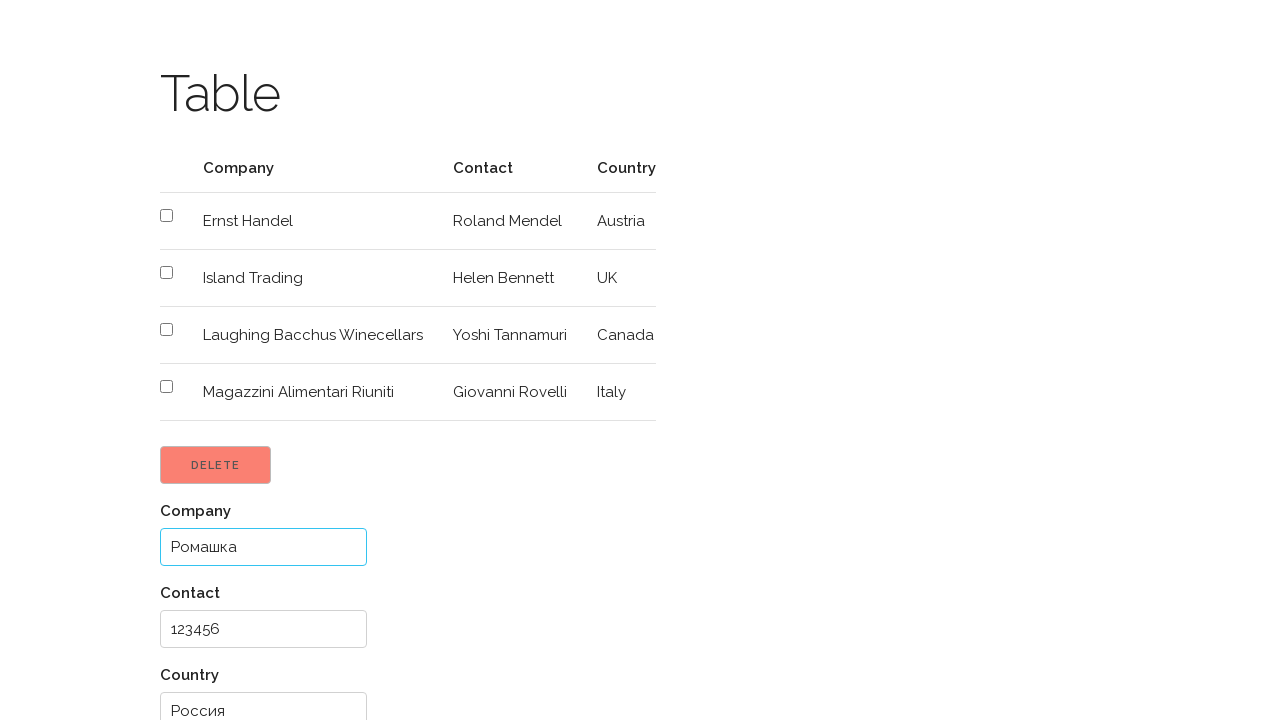

Clicked Add button to submit new entry at (204, 661) on input[value='Add']
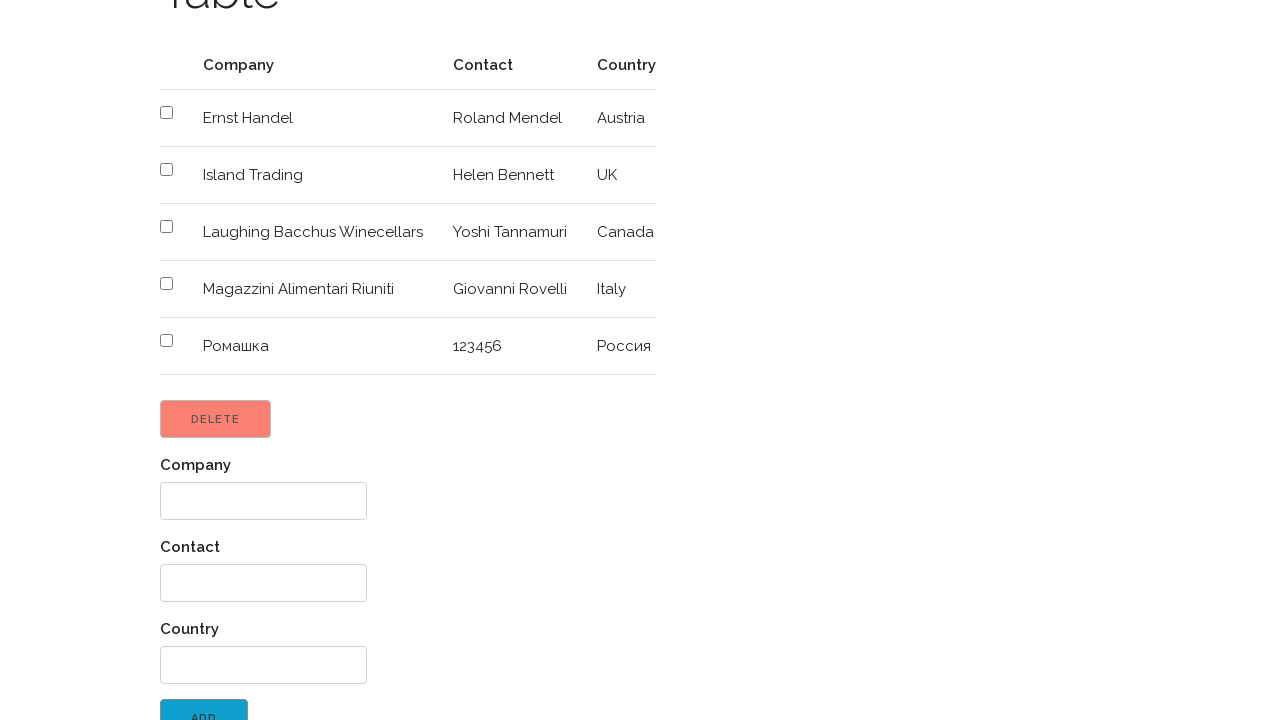

Verified success message 'Great! Return to menu'
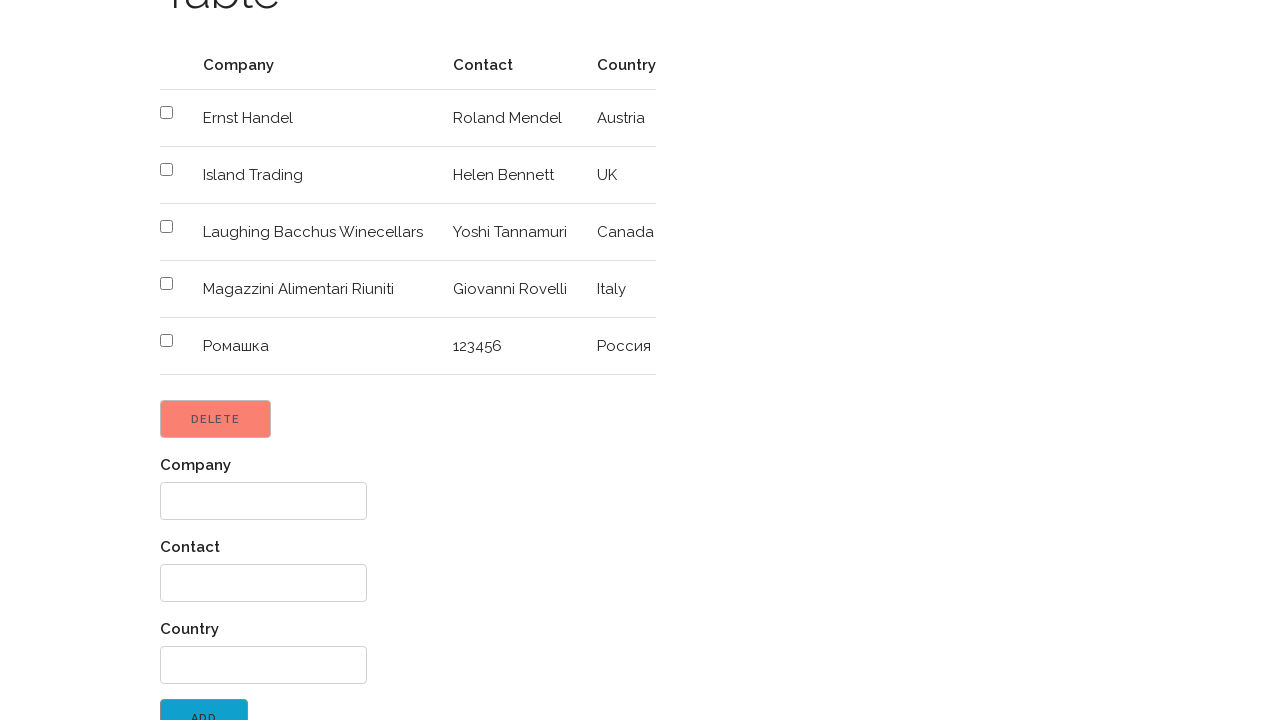

Clicked back link to return to menu at (243, 703) on xpath=//a
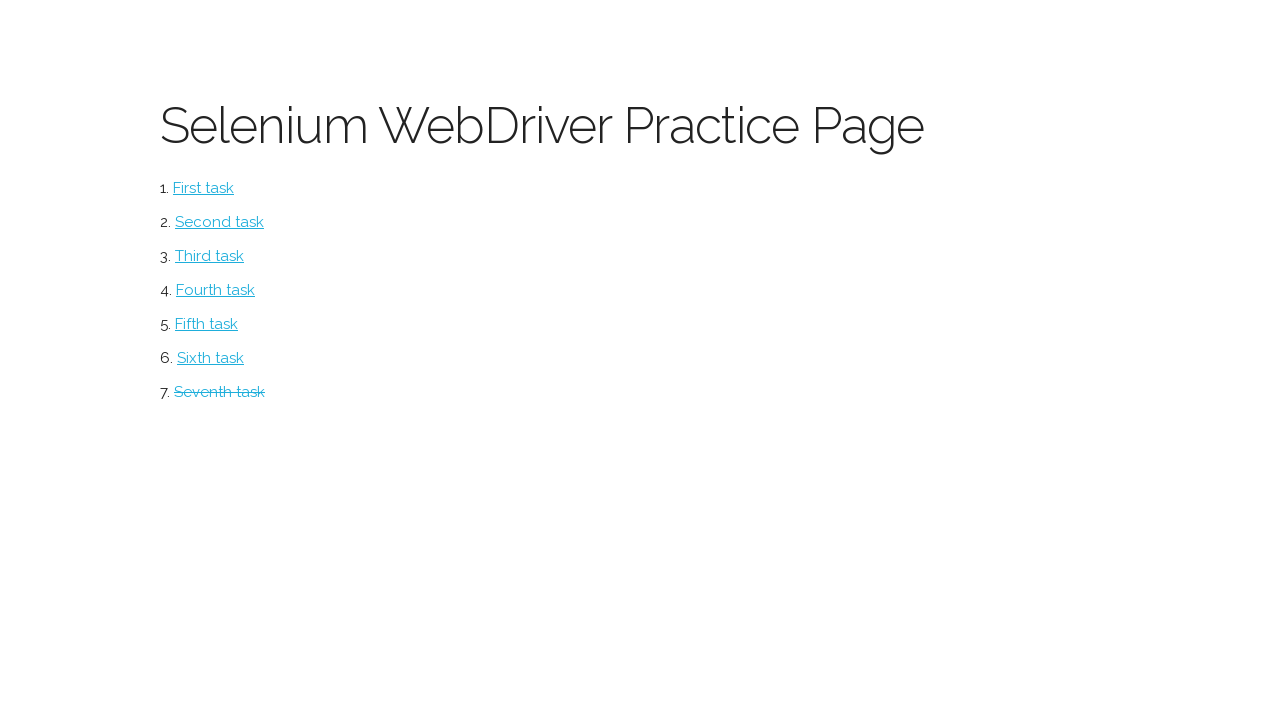

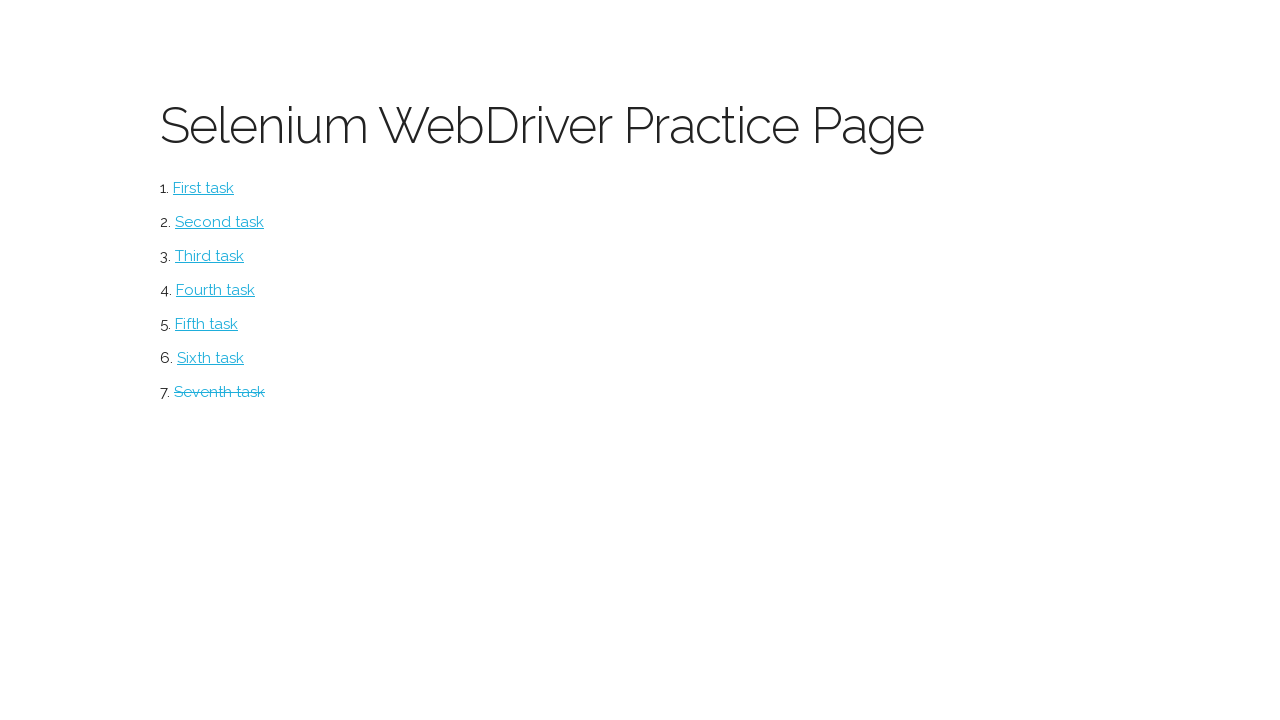